Tests clicking on the Team link and verifies the three team member names are displayed correctly

Starting URL: http://www.99-bottles-of-beer.net/

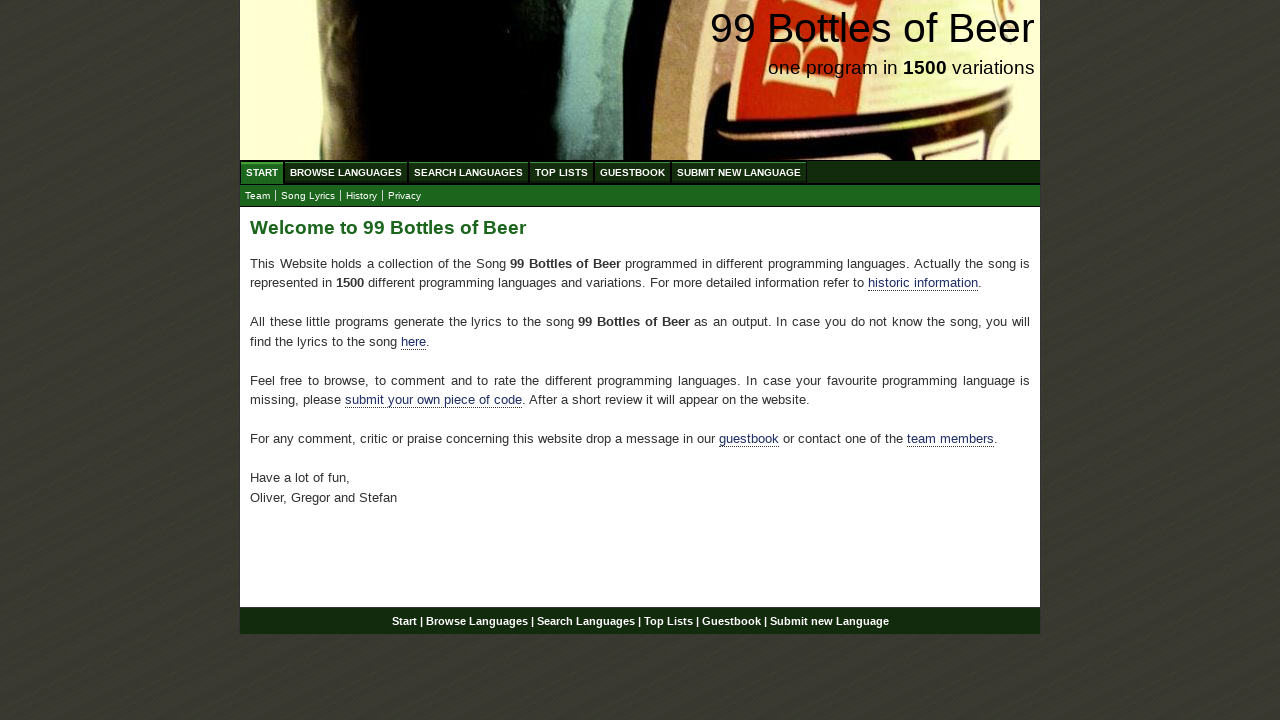

Clicked on Team link at (258, 196) on text=Team
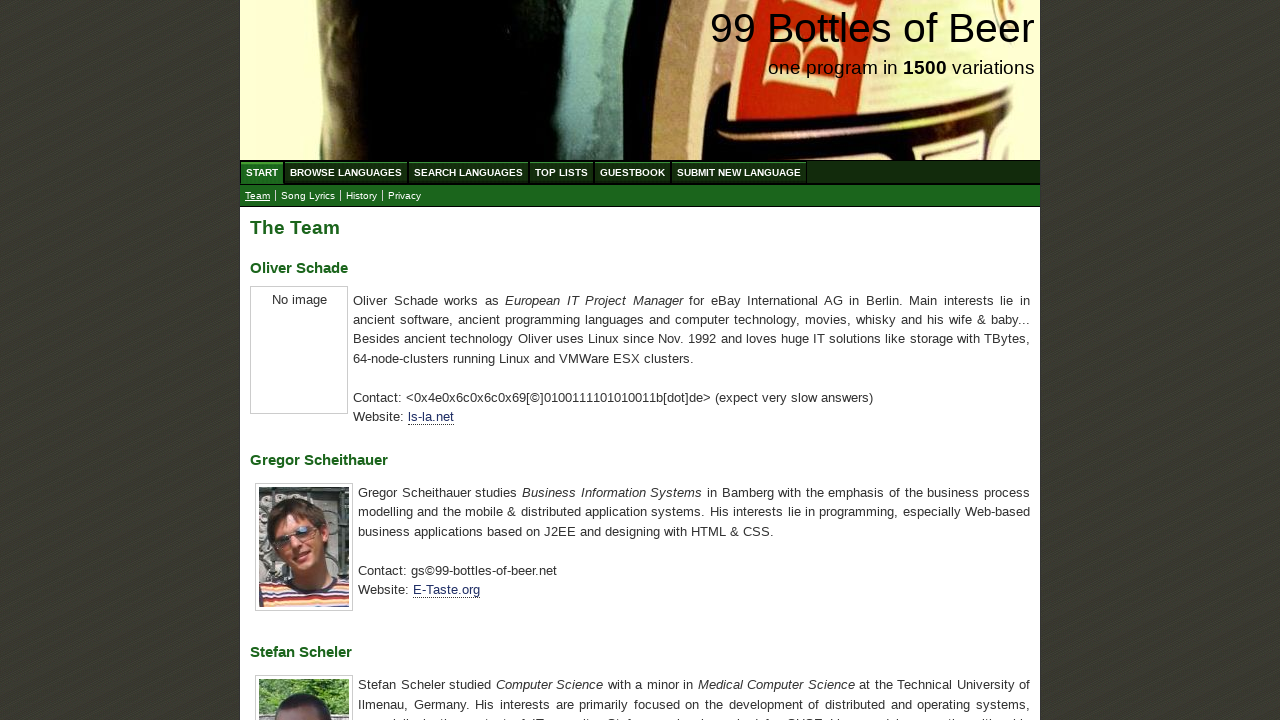

Team page loaded with h3 elements
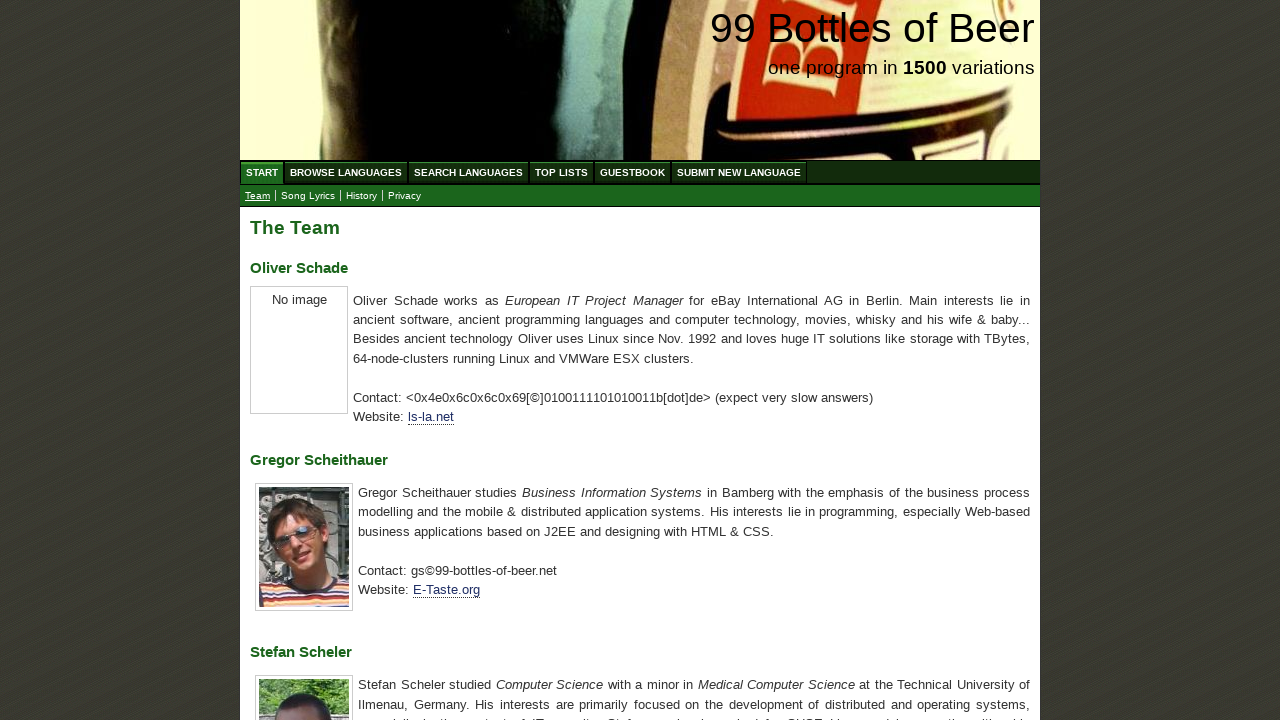

Retrieved all h3 elements from team page
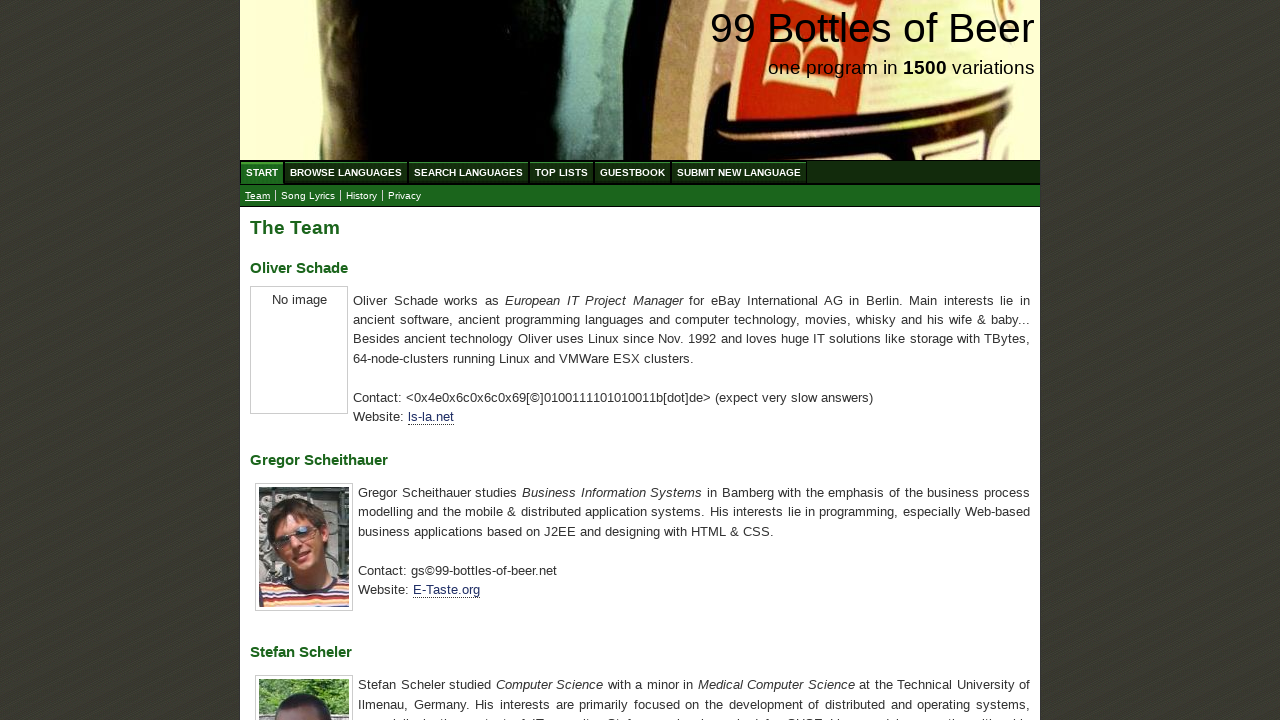

Extracted team member names from h3 elements
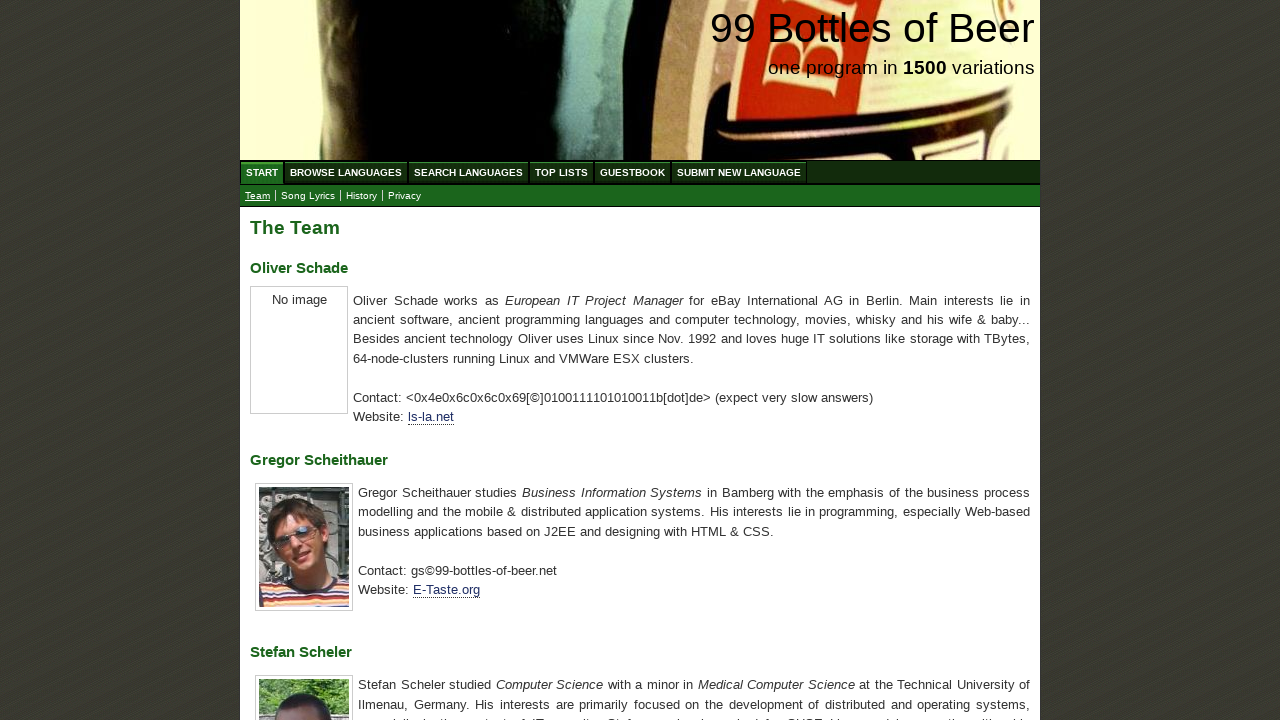

Verified team member names match expected names: Oliver Schade, Gregor Scheithauer, Stefan Scheler
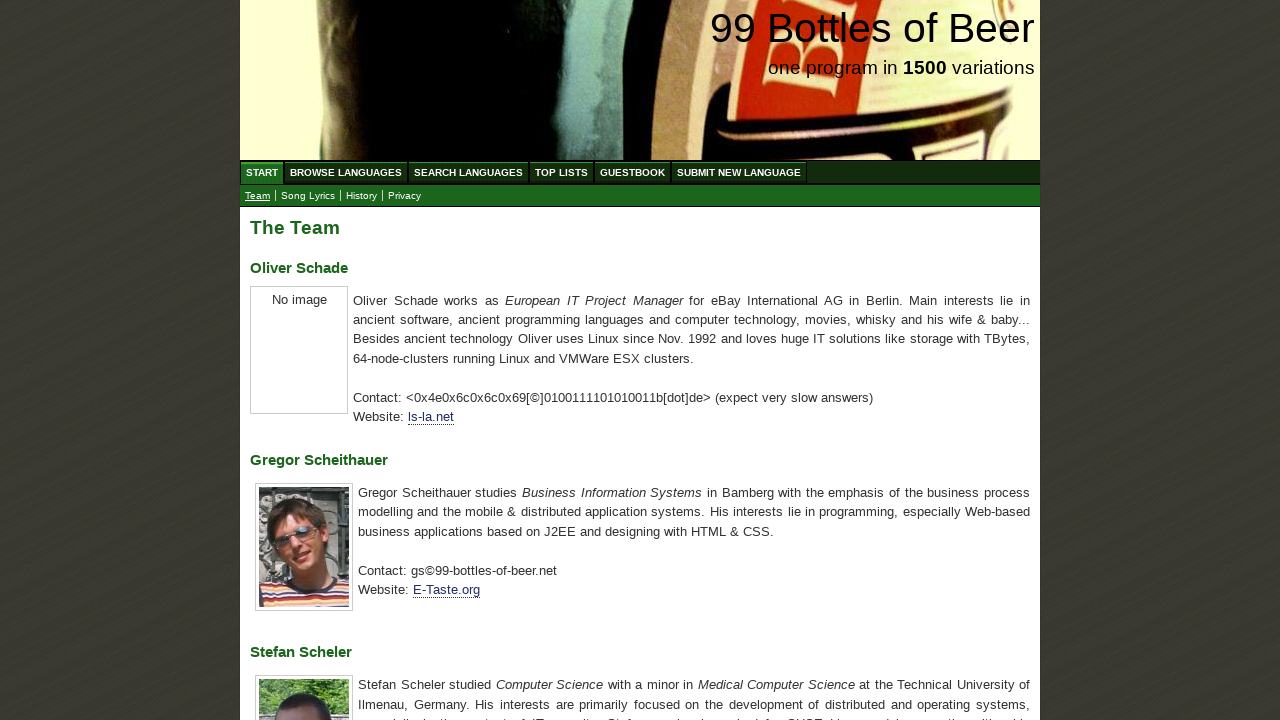

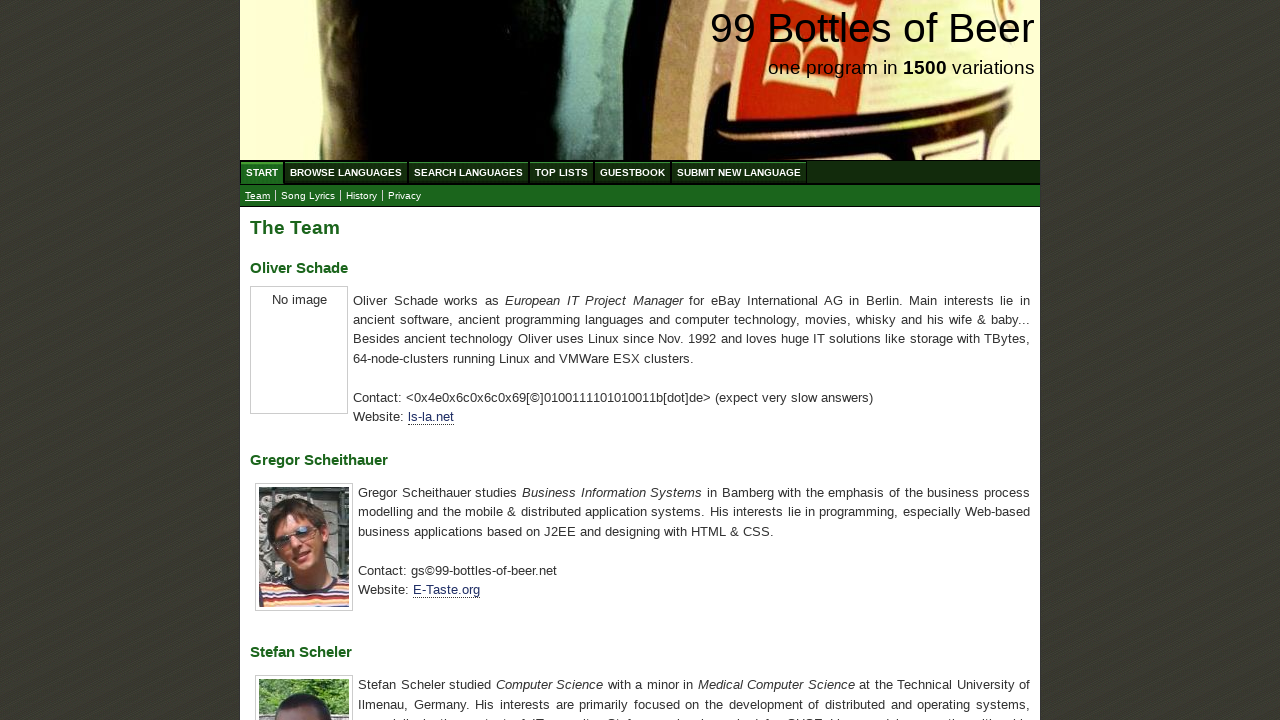